Tests that pressing Escape cancels edits and restores original text

Starting URL: https://demo.playwright.dev/todomvc

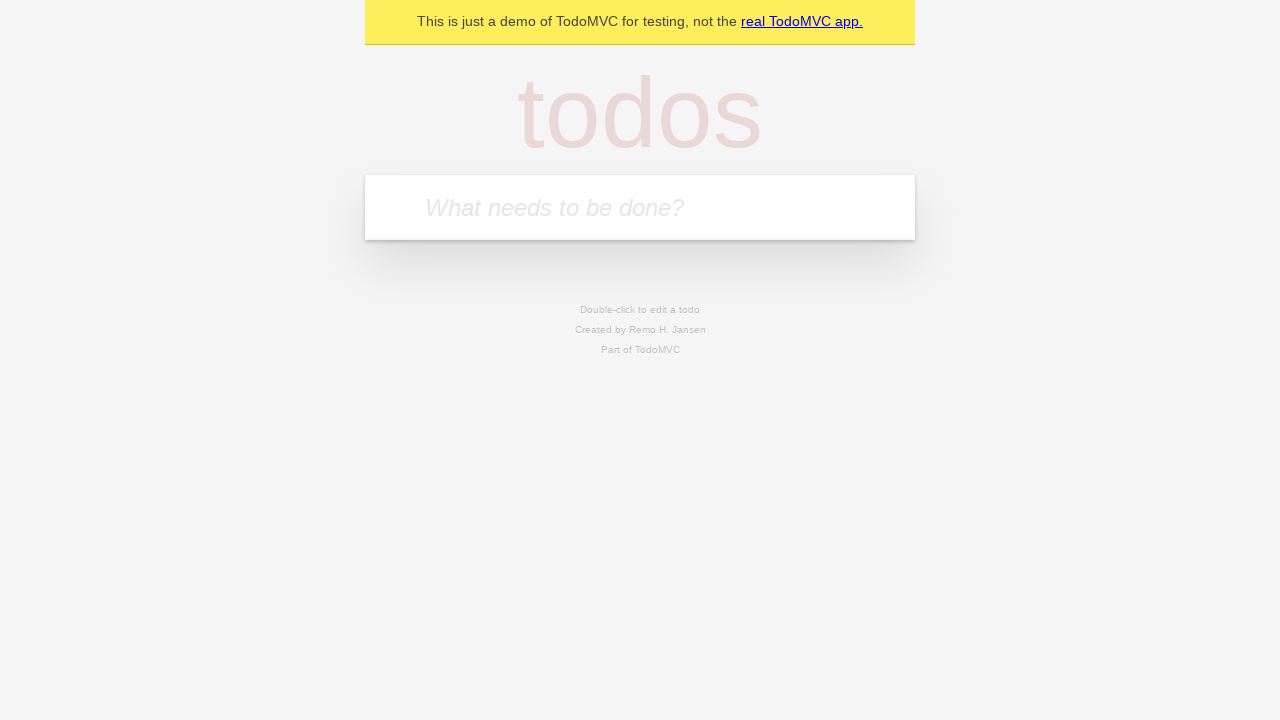

Filled new todo field with 'buy some cheese' on internal:attr=[placeholder="What needs to be done?"i]
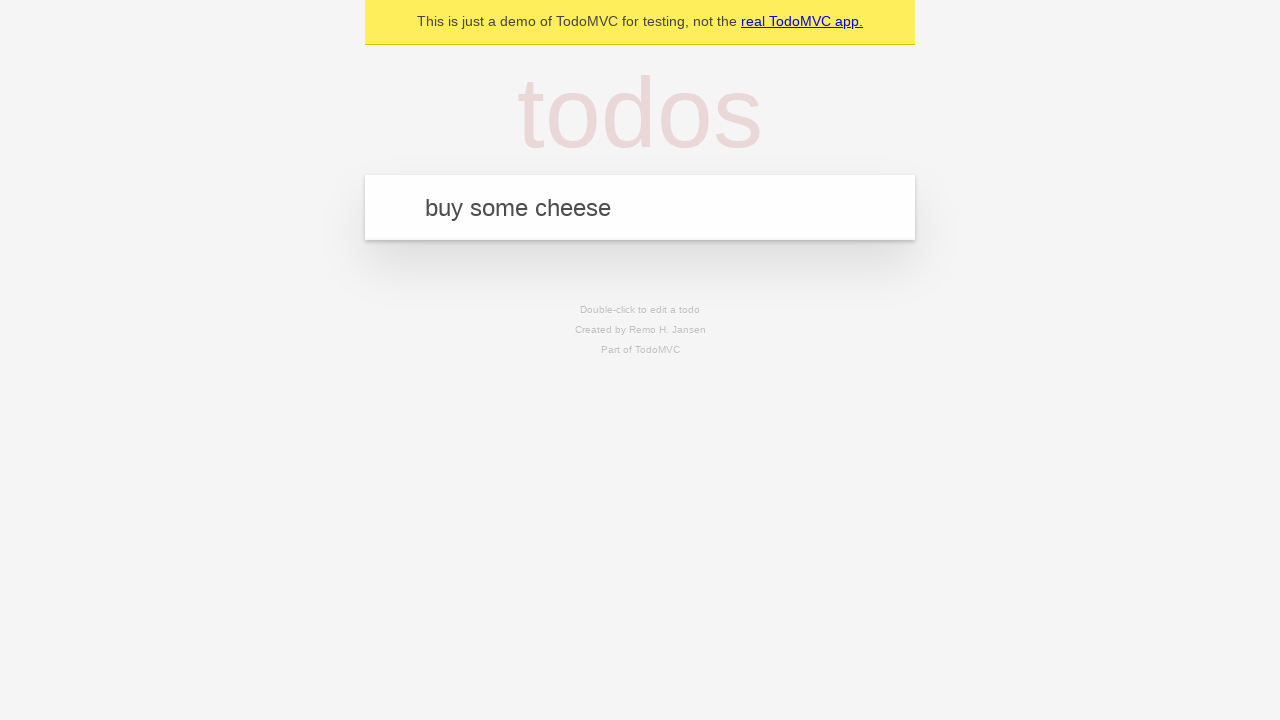

Pressed Enter to add todo 'buy some cheese' on internal:attr=[placeholder="What needs to be done?"i]
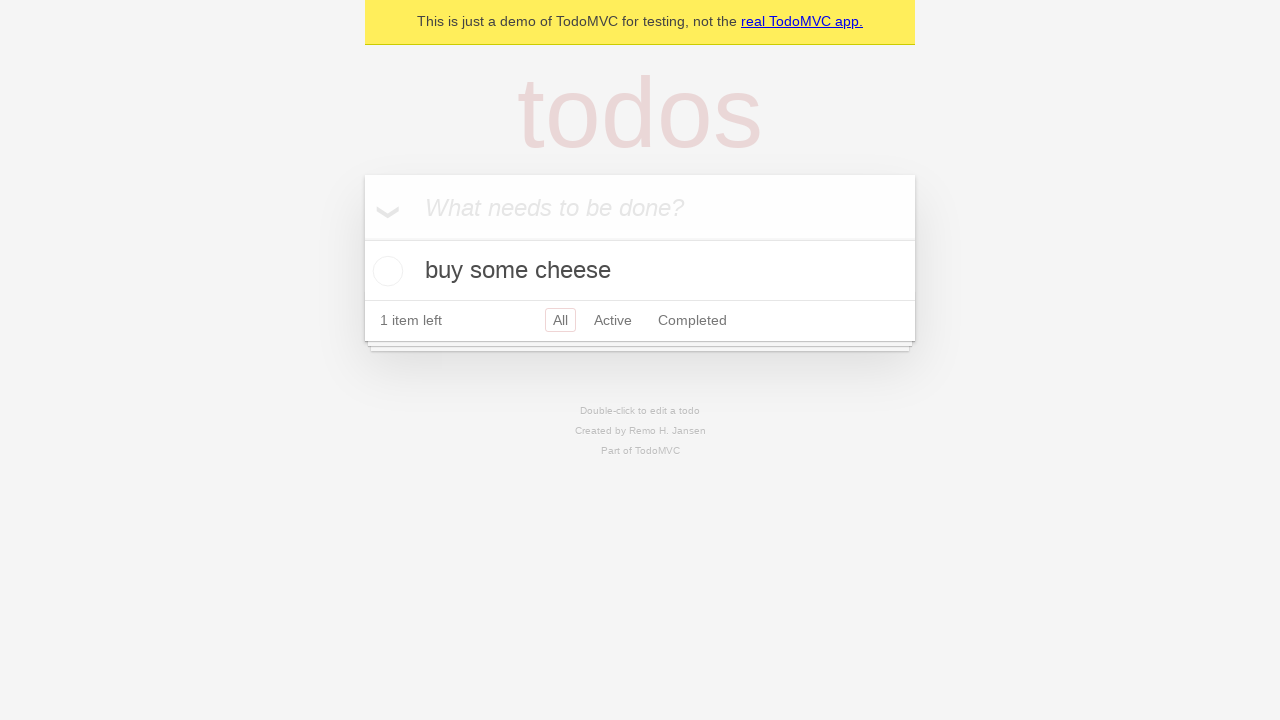

Filled new todo field with 'feed the cat' on internal:attr=[placeholder="What needs to be done?"i]
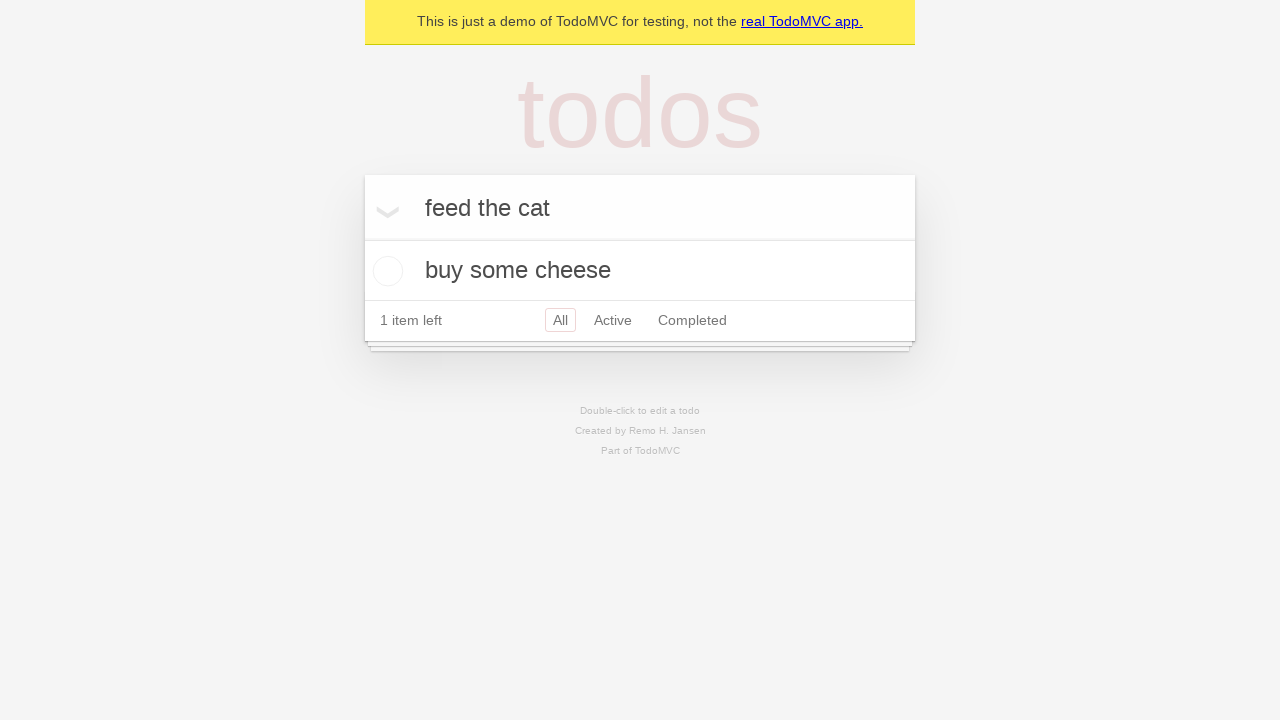

Pressed Enter to add todo 'feed the cat' on internal:attr=[placeholder="What needs to be done?"i]
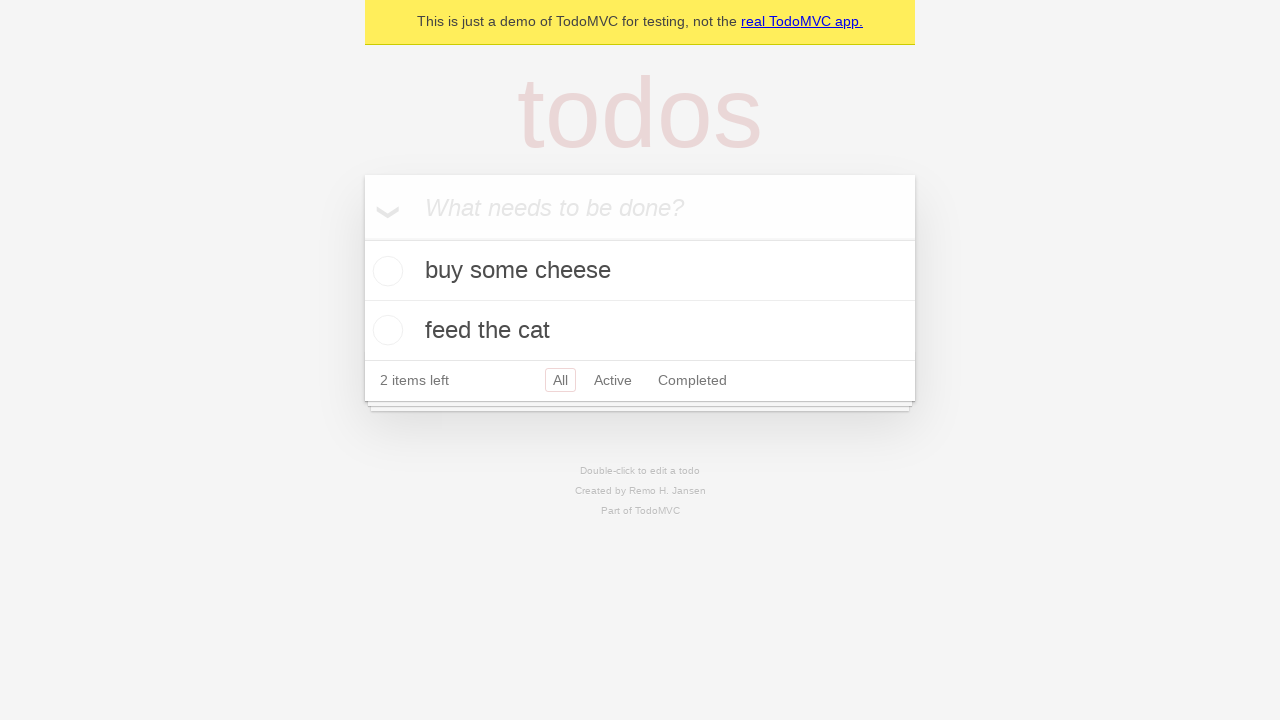

Filled new todo field with 'book a doctors appointment' on internal:attr=[placeholder="What needs to be done?"i]
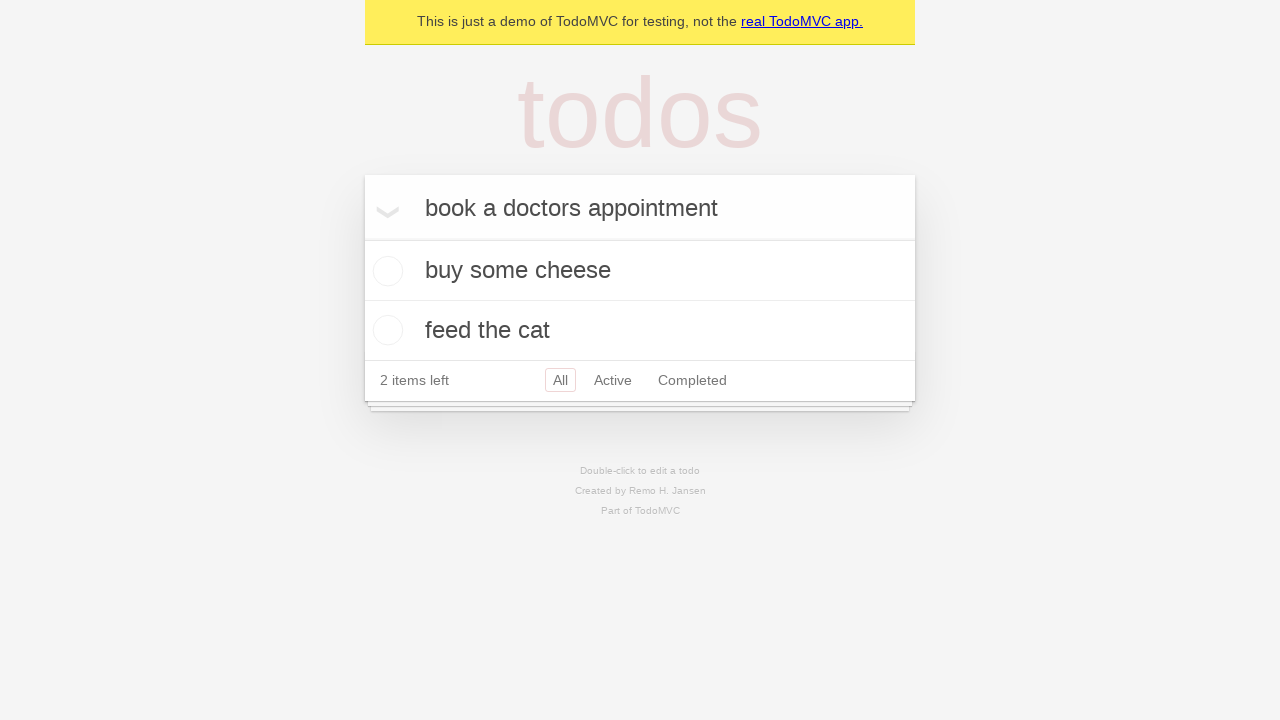

Pressed Enter to add todo 'book a doctors appointment' on internal:attr=[placeholder="What needs to be done?"i]
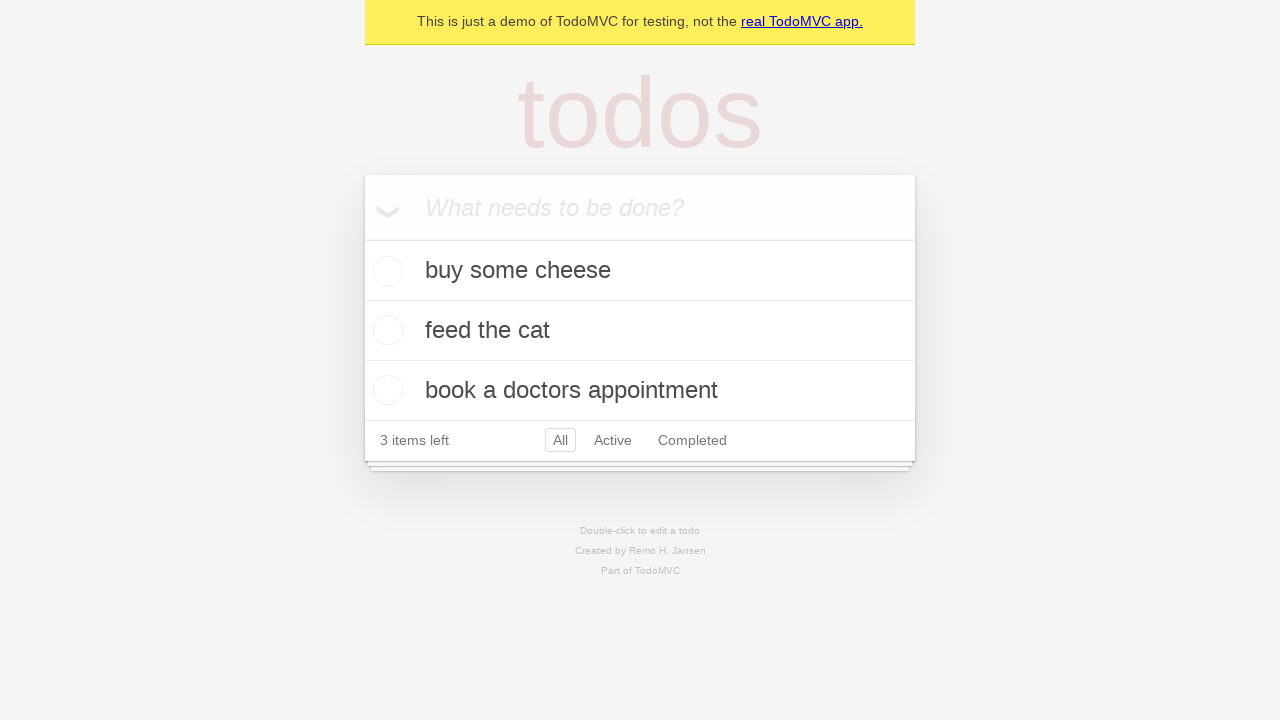

Waited for all 3 todos to be loaded
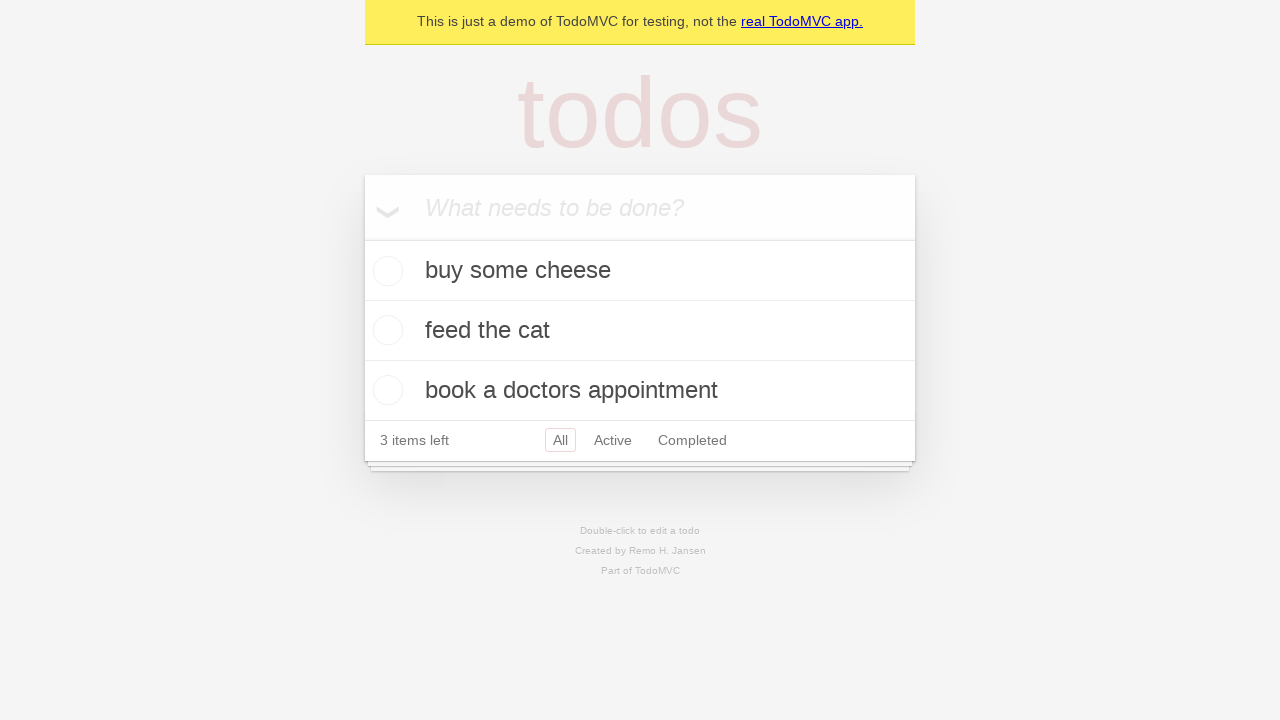

Double-clicked second todo to enter edit mode at (640, 331) on internal:testid=[data-testid="todo-item"s] >> nth=1
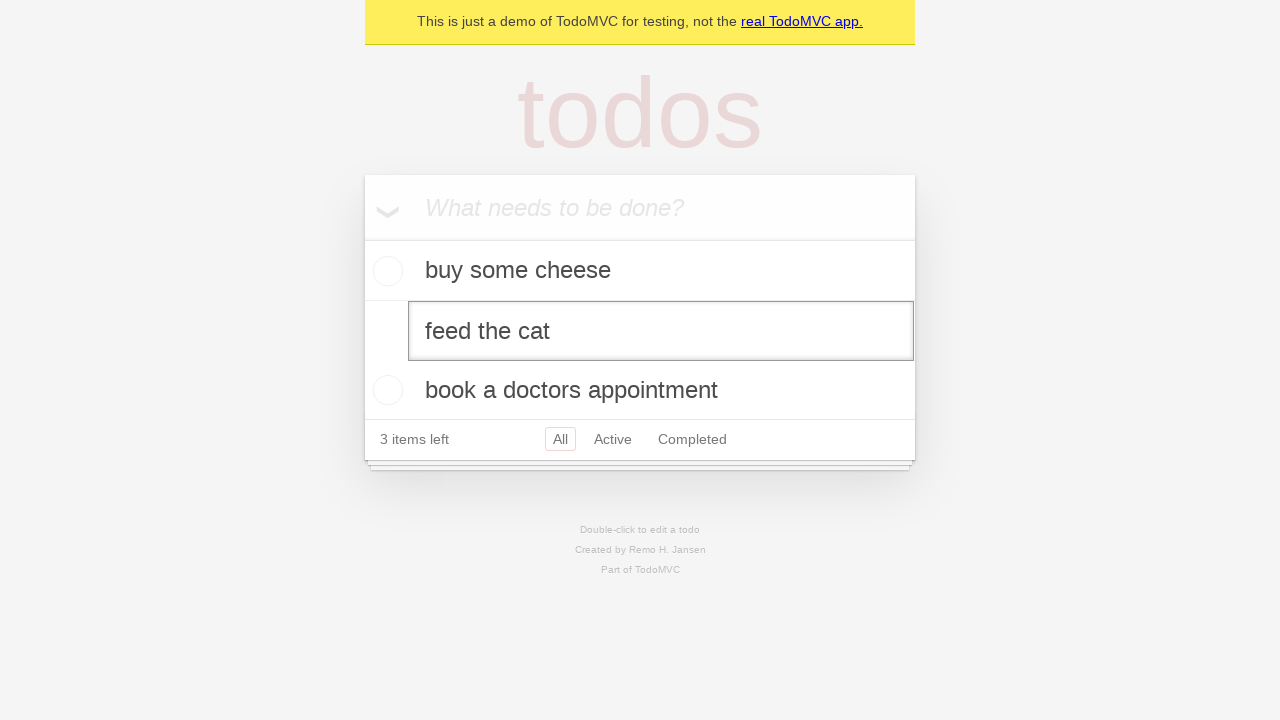

Filled edit field with new text 'buy some sausages' on internal:testid=[data-testid="todo-item"s] >> nth=1 >> internal:role=textbox[nam
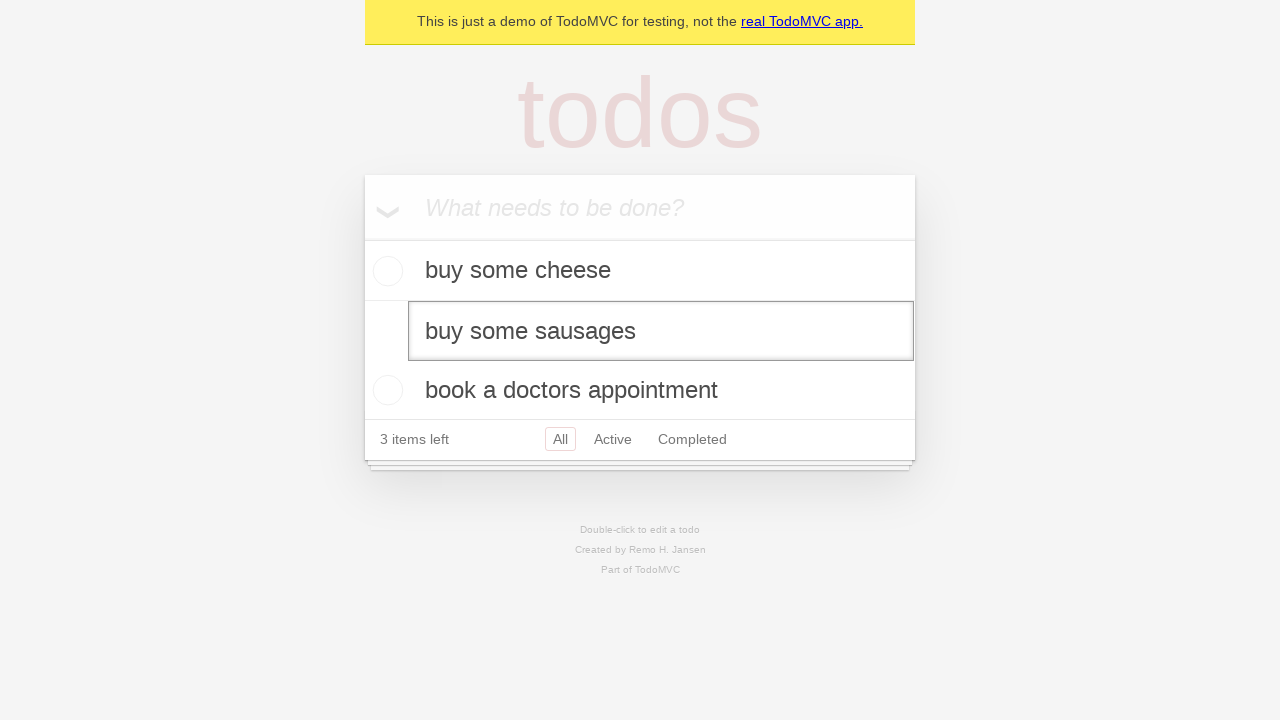

Pressed Escape to cancel the edit and restore original text on internal:testid=[data-testid="todo-item"s] >> nth=1 >> internal:role=textbox[nam
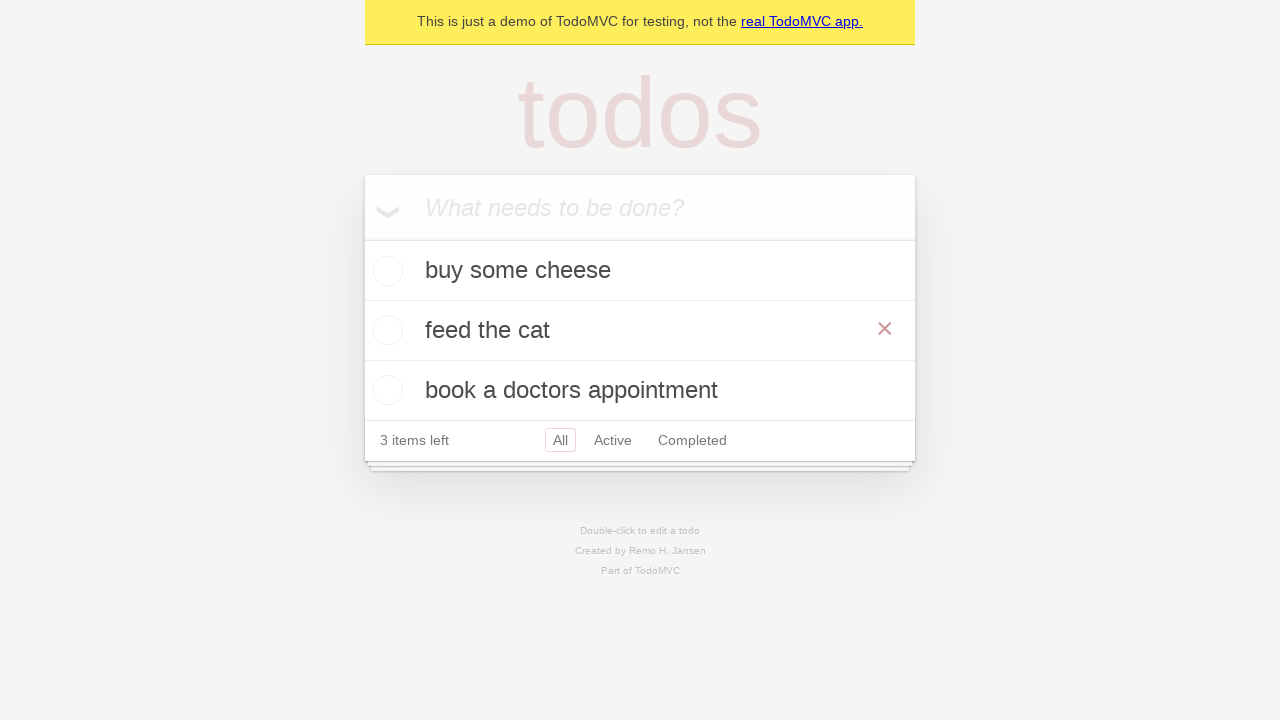

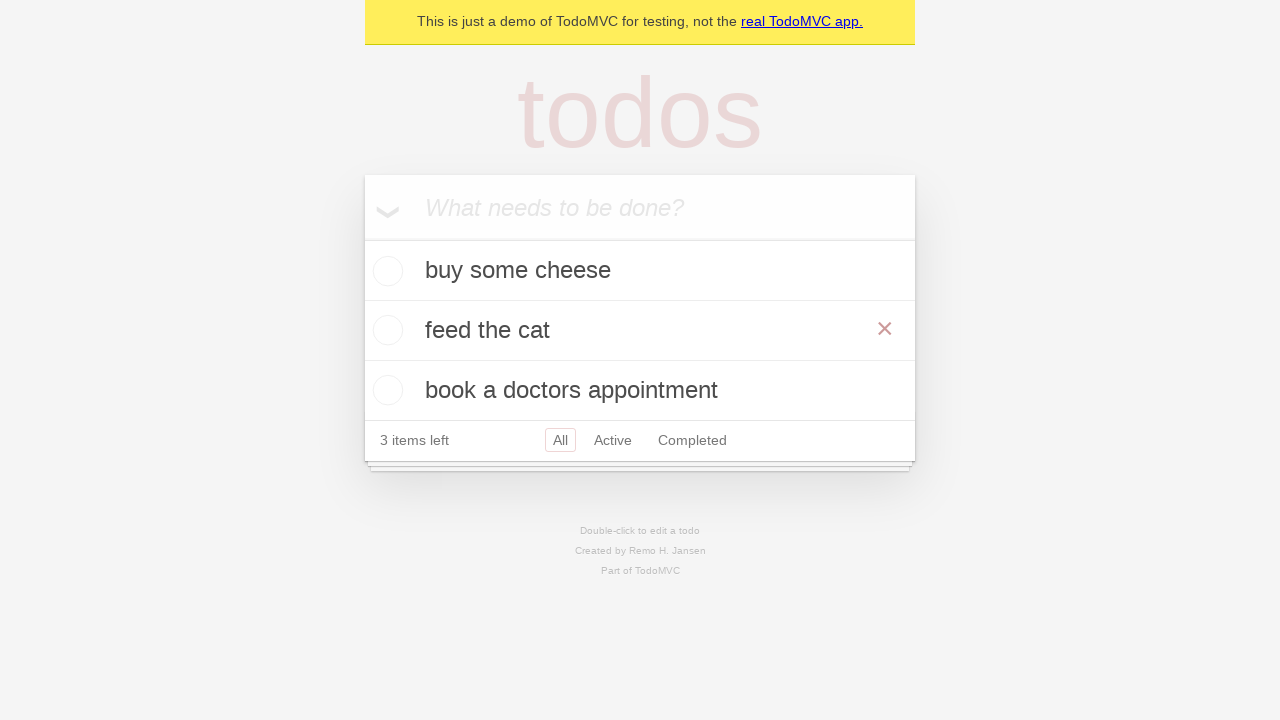